Tests browser window handling by clicking a link that opens a new window, then switching between the parent and child windows to verify navigation works correctly.

Starting URL: https://opensource-demo.orangehrmlive.com/web/index.php/auth/login

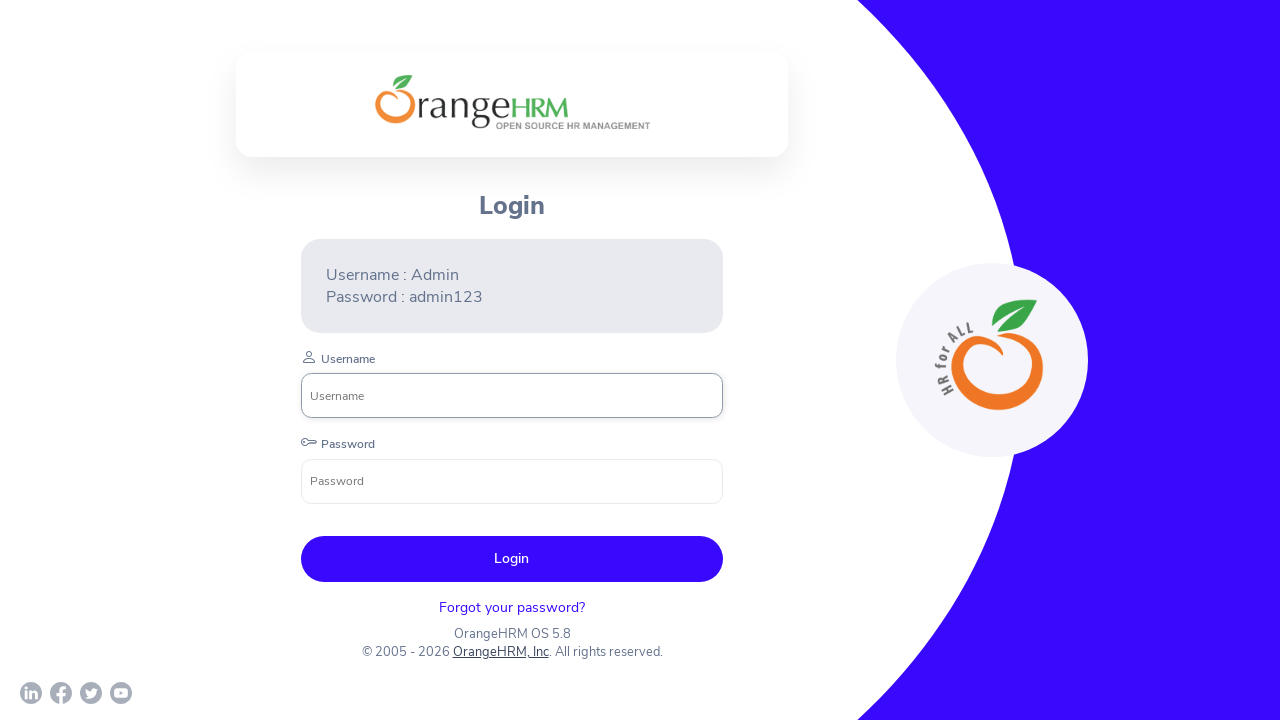

Clicked OrangeHRM, Inc link and new window opened at (500, 652) on xpath=//a[normalize-space()='OrangeHRM, Inc']
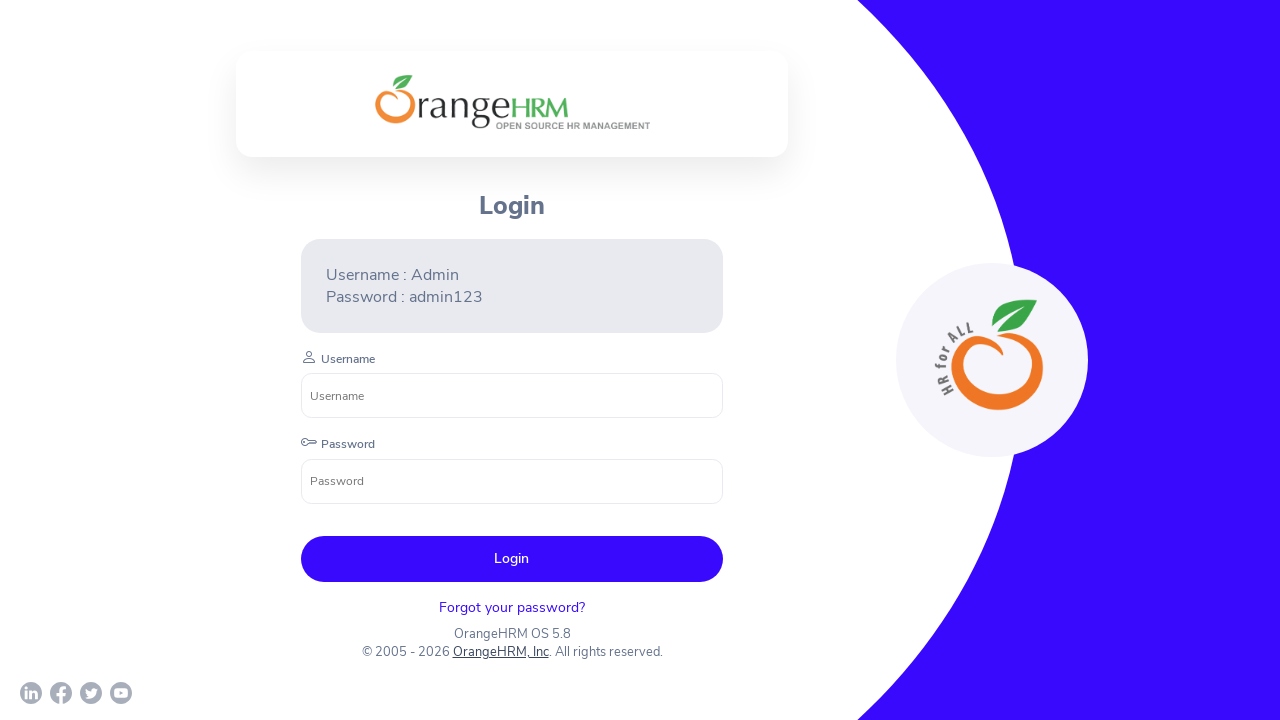

New child window loaded completely
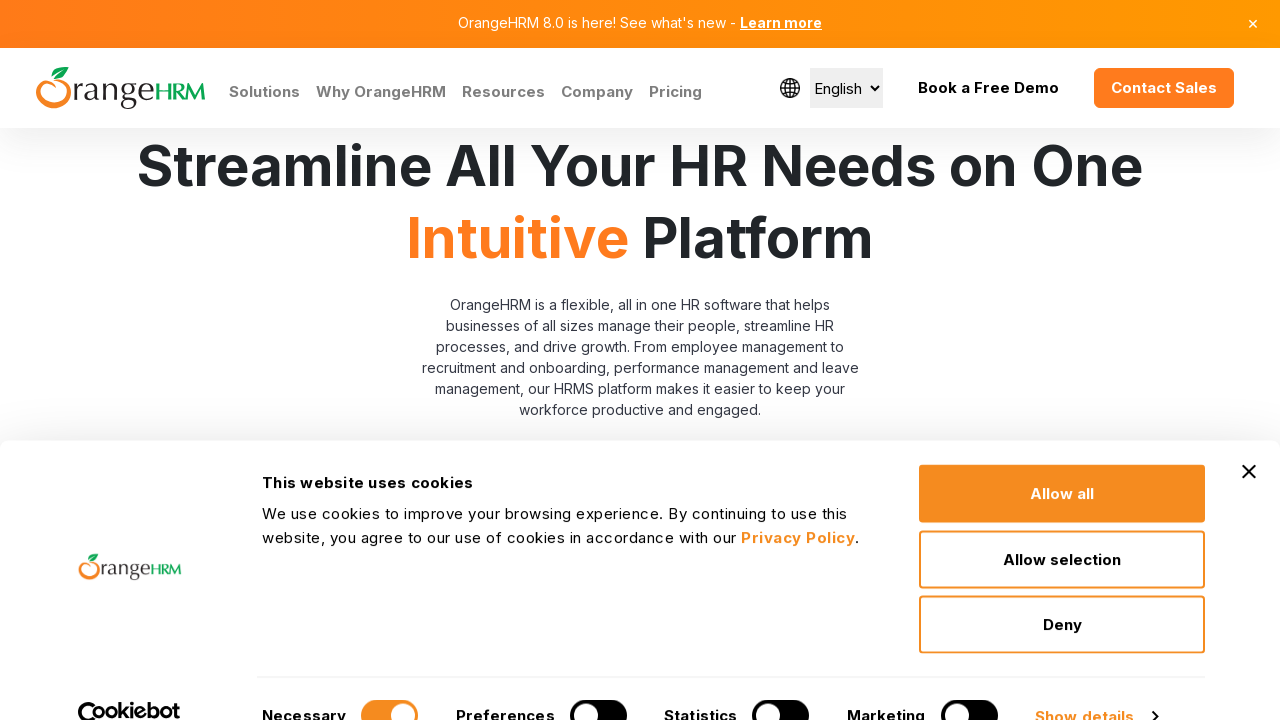

Retrieved child window title: Human Resources Management Software | HRMS | OrangeHRM
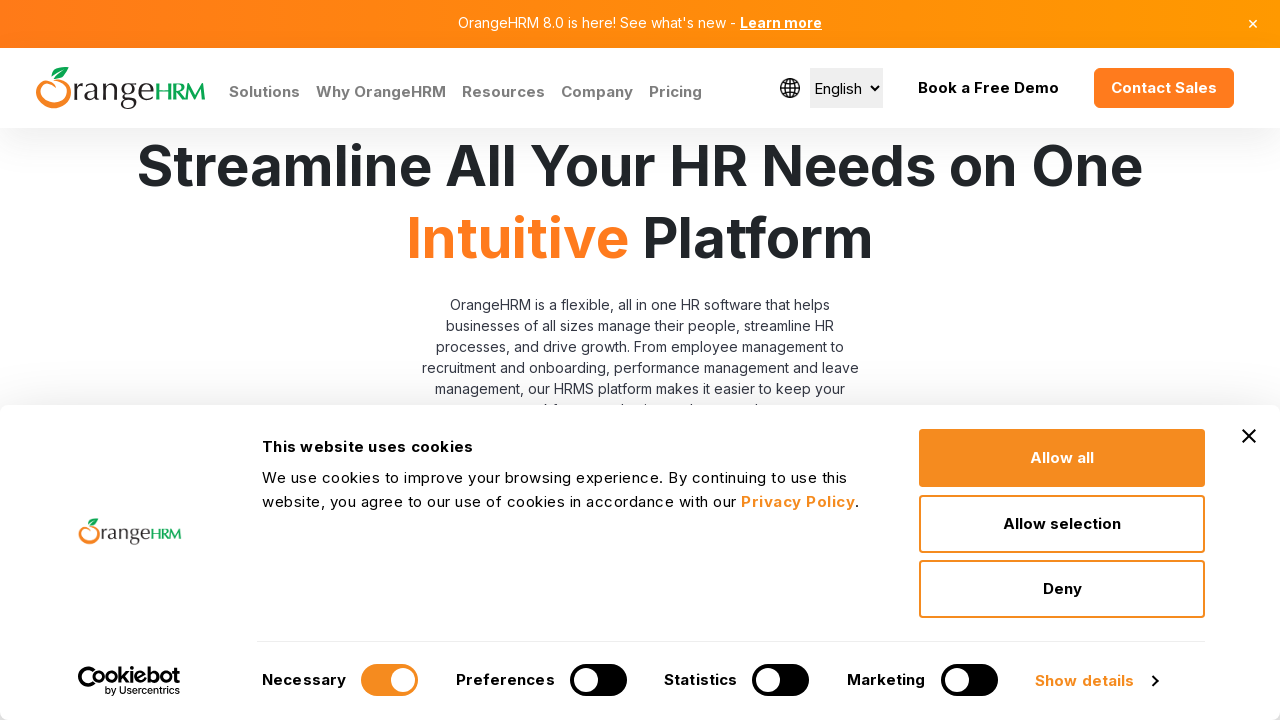

Retrieved parent window title: OrangeHRM
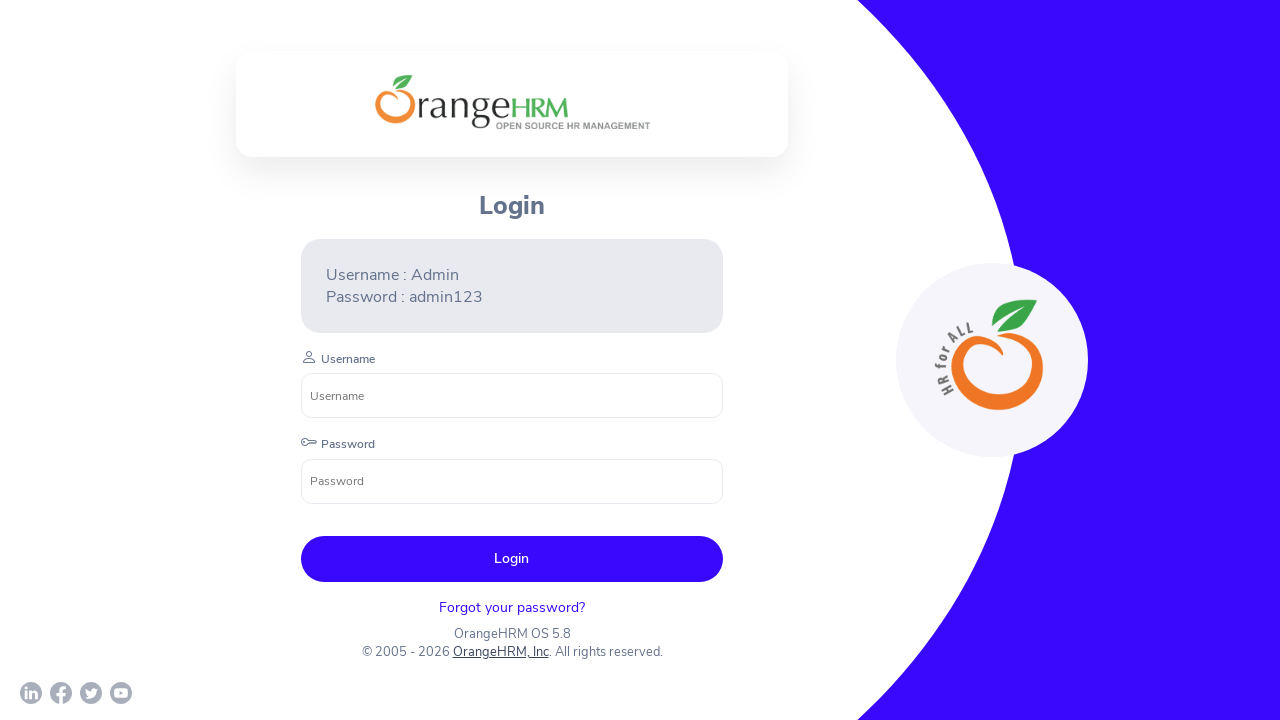

Closed child window
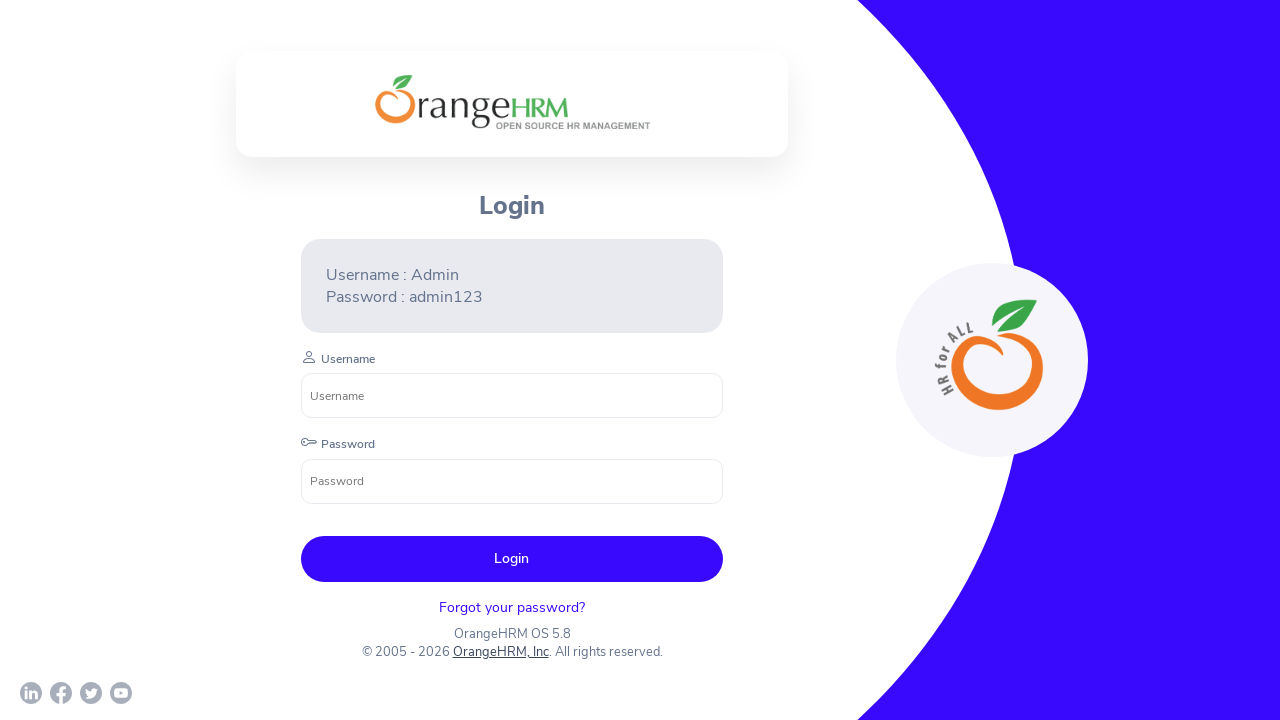

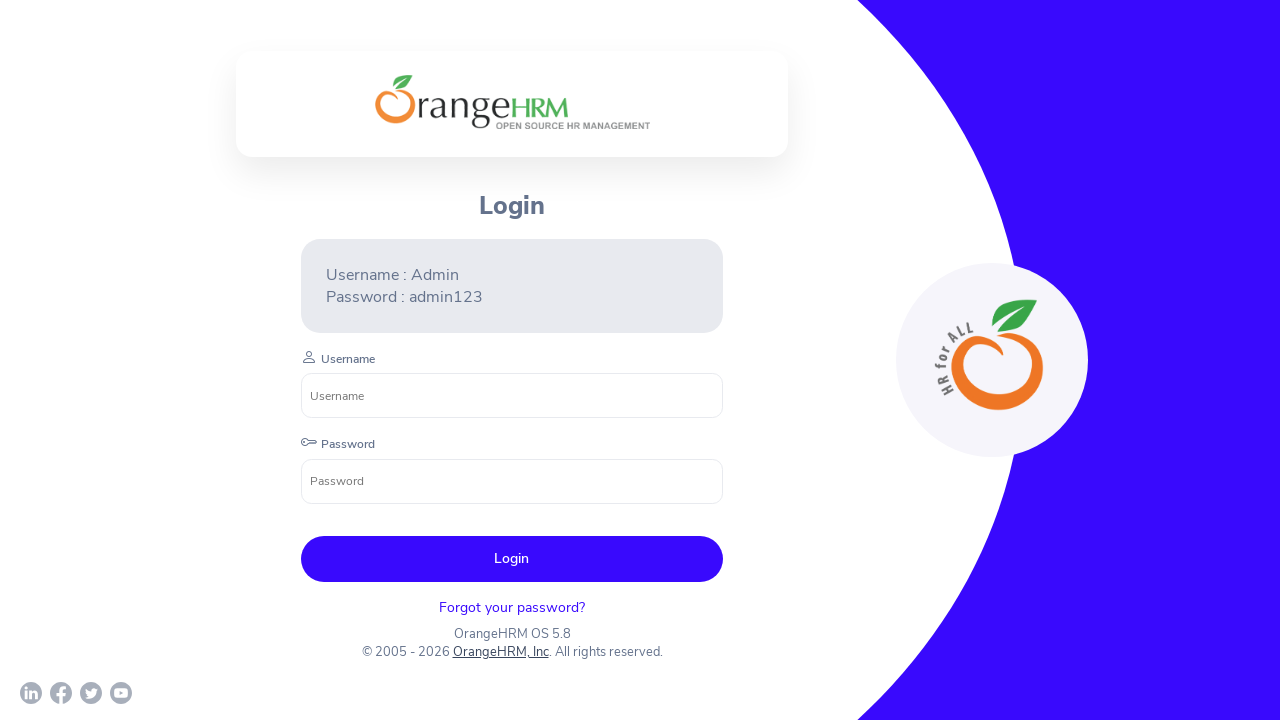